Verifies the page title of OrangeHRM login page

Starting URL: https://opensource-demo.orangehrmlive.com/web/index.php/auth/login

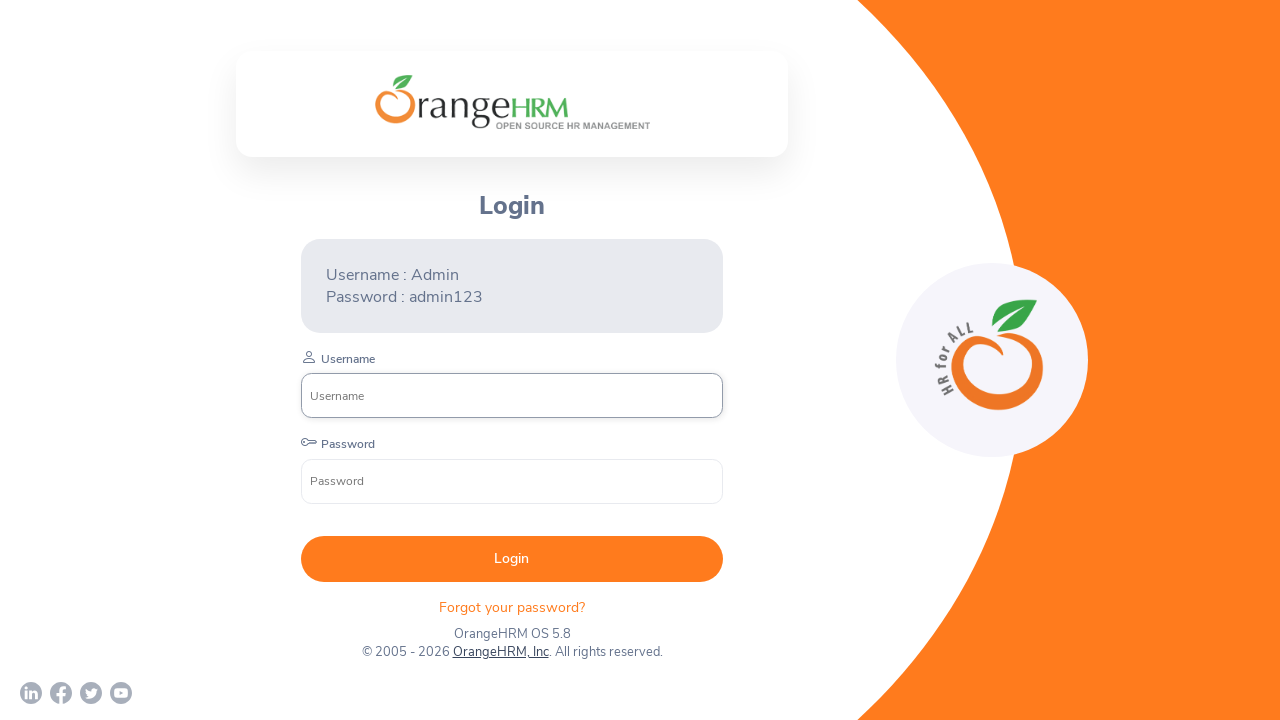

Retrieved page title from OrangeHRM login page
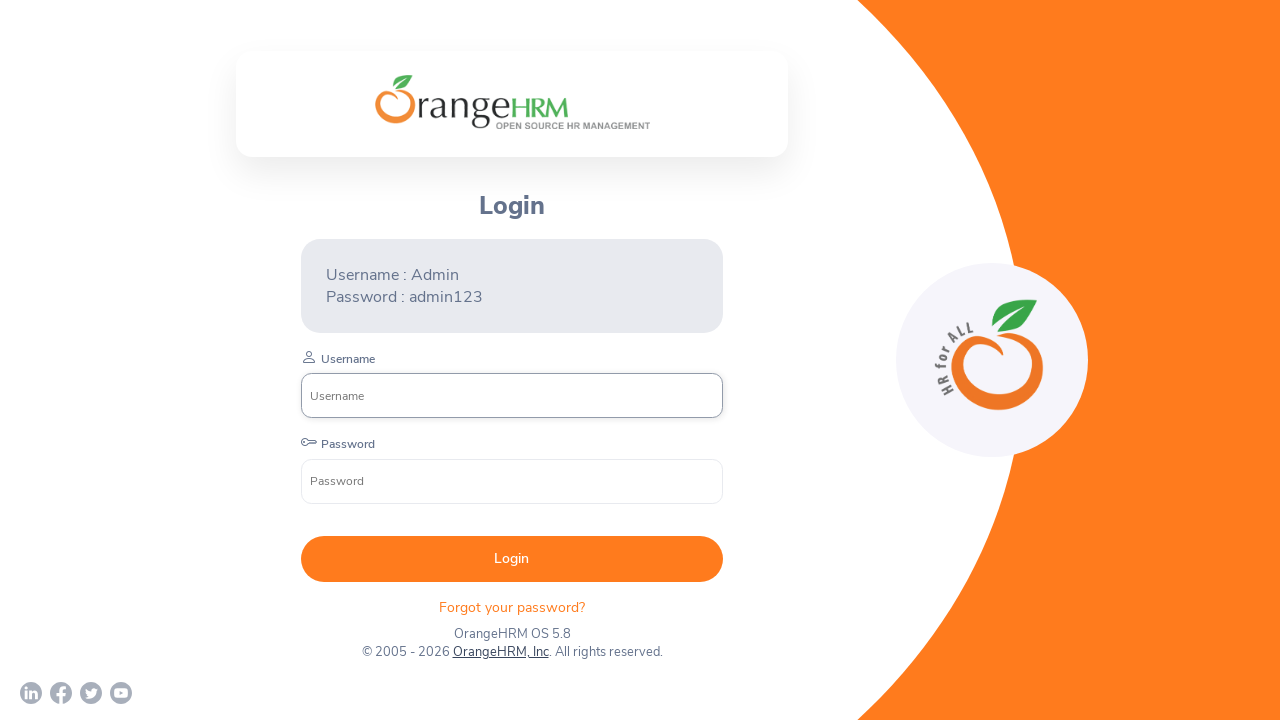

Verified page title matches 'OrangeHRM'
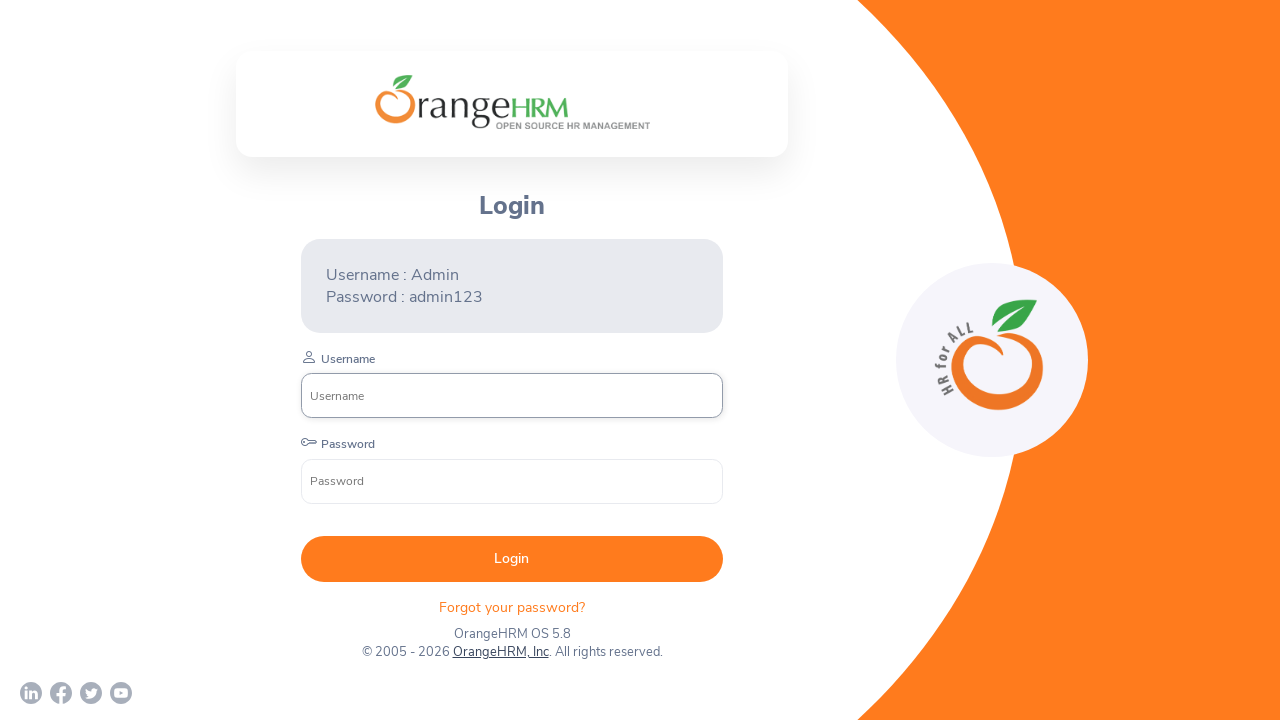

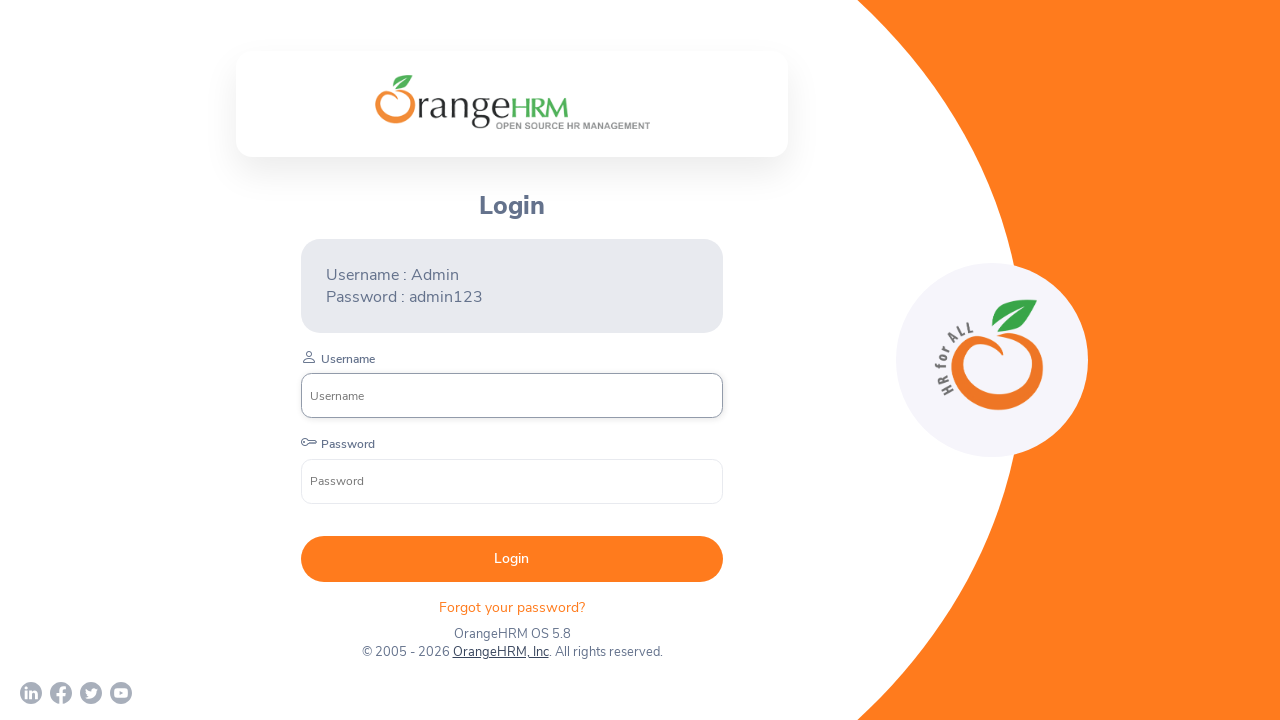